Logs in, adds an item to cart, and proceeds to checkout

Starting URL: https://www.saucedemo.com/

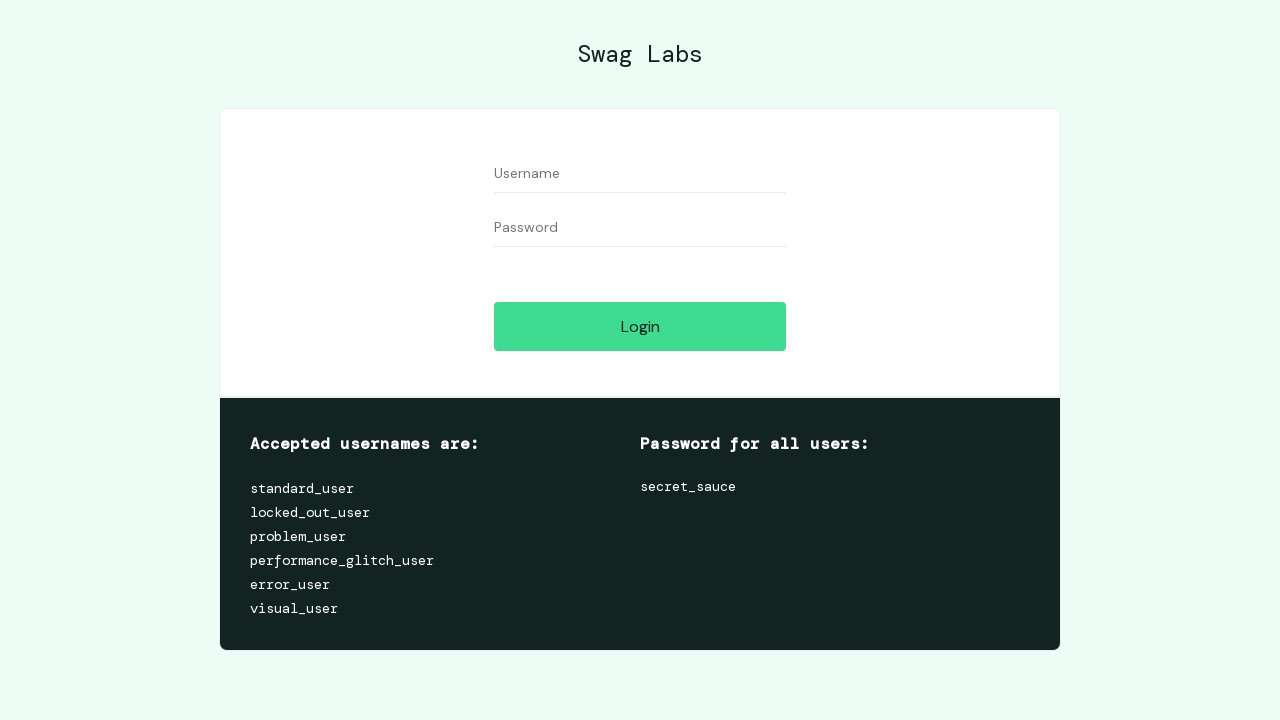

Filled username field with 'problem_user' on #user-name
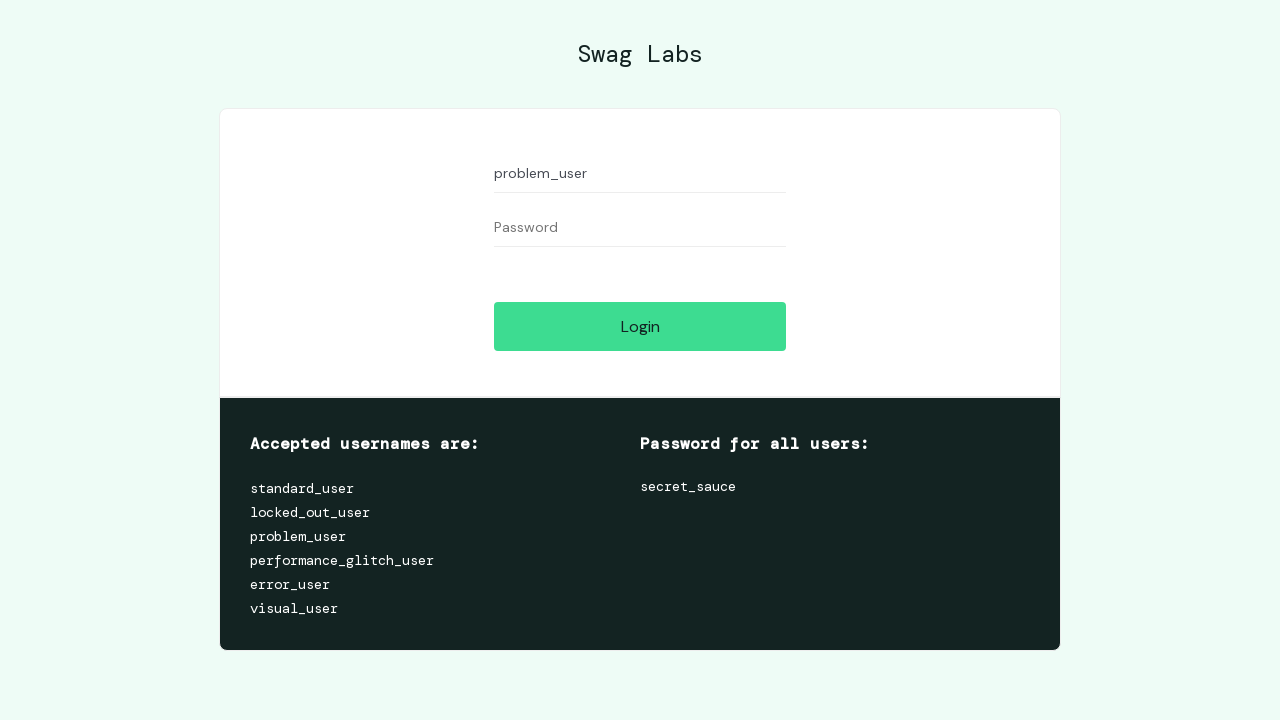

Filled password field with 'secret_sauce' on input[name="password"]
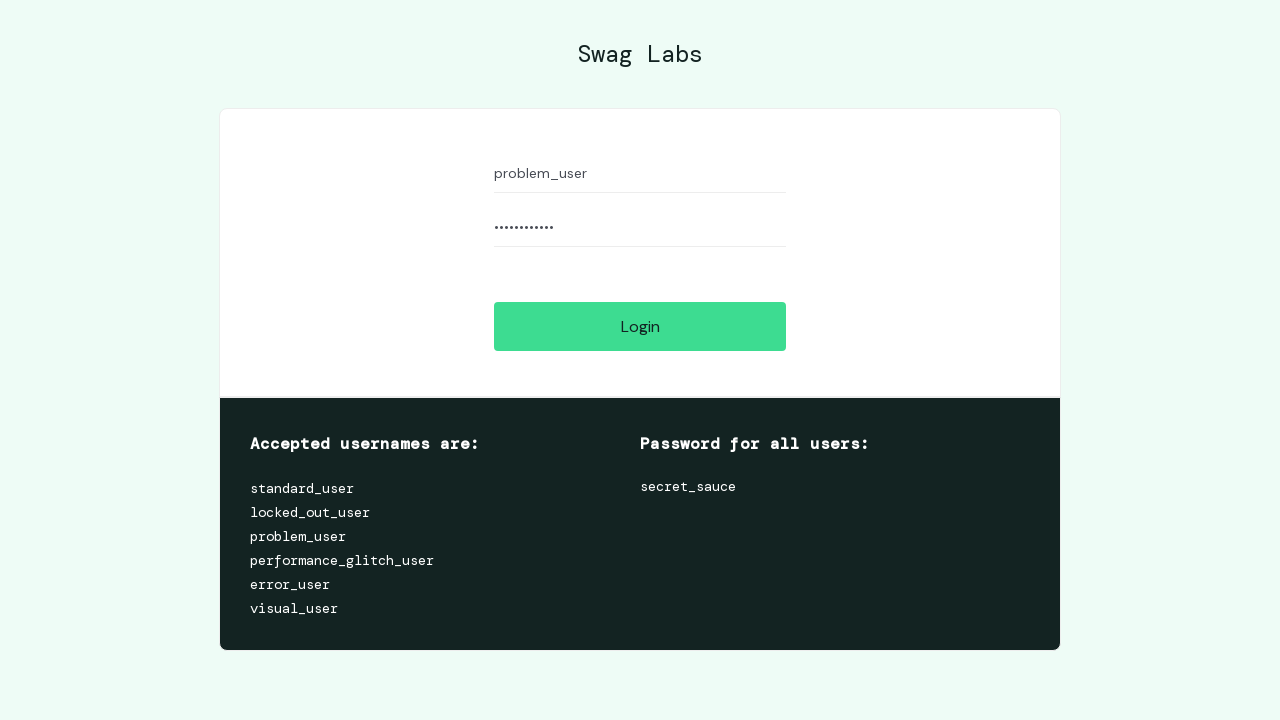

Clicked submit button to log in at (640, 326) on .submit-button
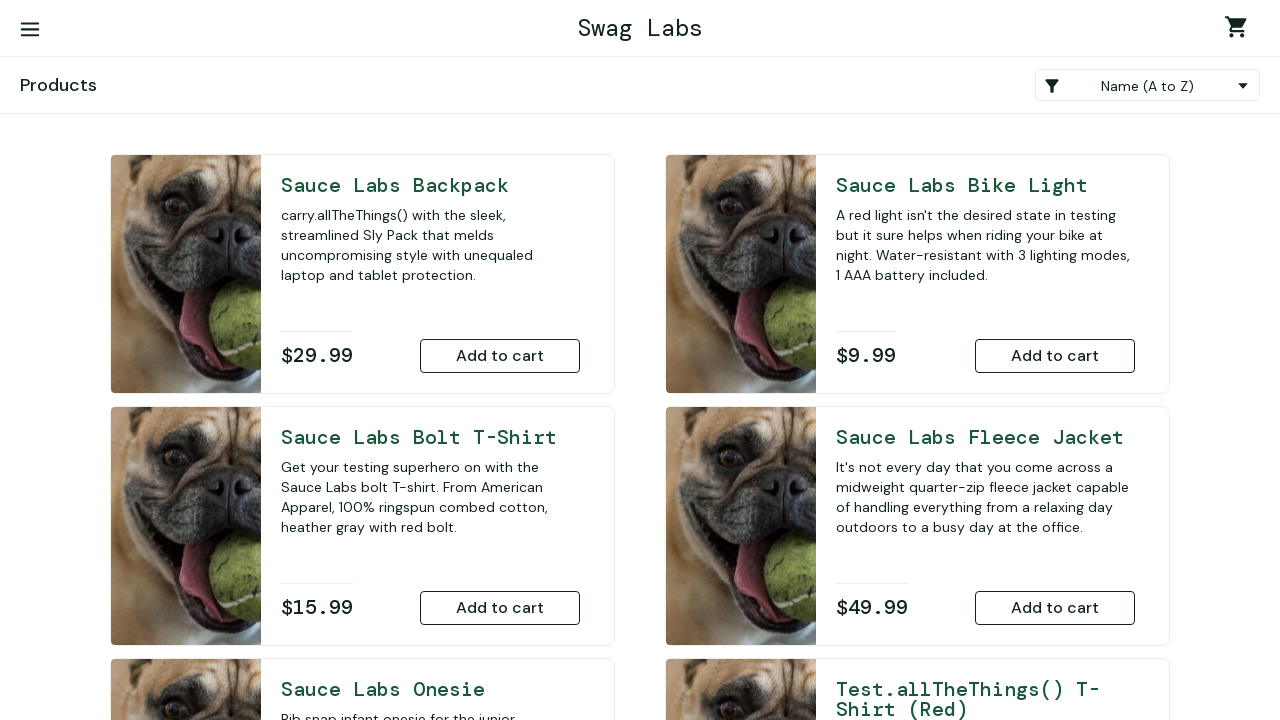

Added Sauce Labs Bolt T-Shirt to cart at (500, 608) on #add-to-cart-sauce-labs-bolt-t-shirt
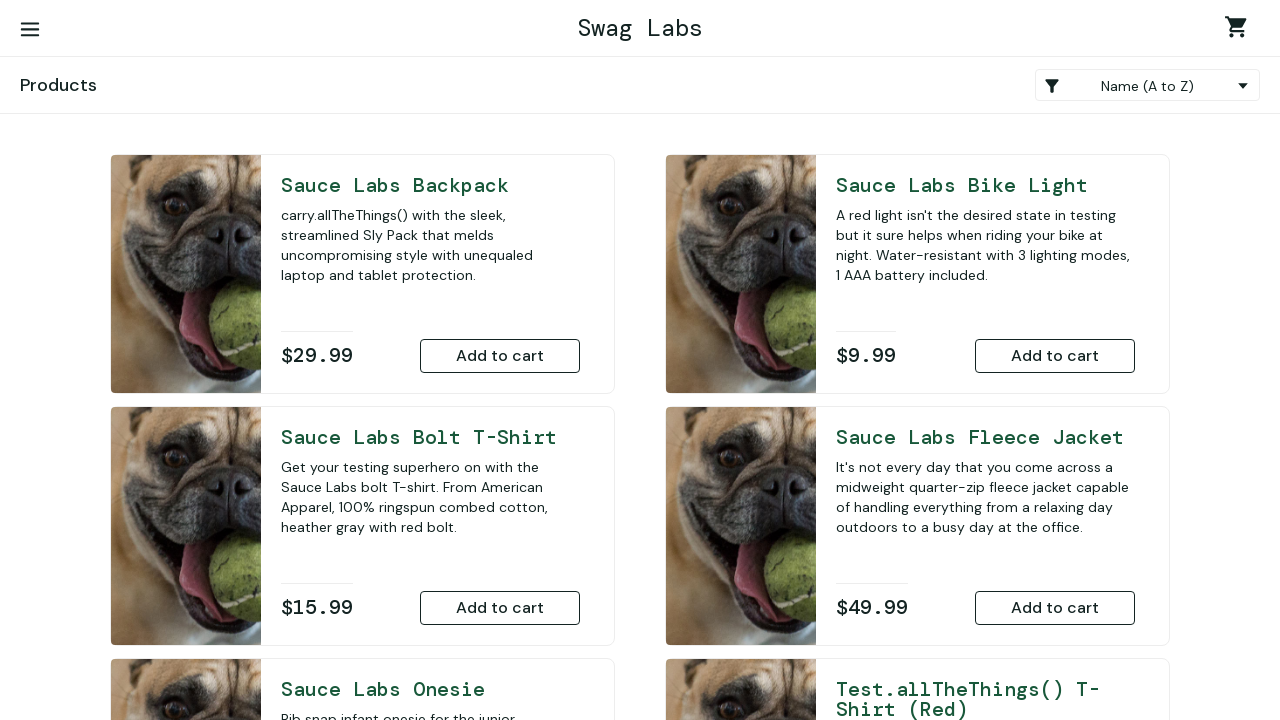

Clicked shopping cart link to view cart at (1240, 30) on .shopping_cart_link
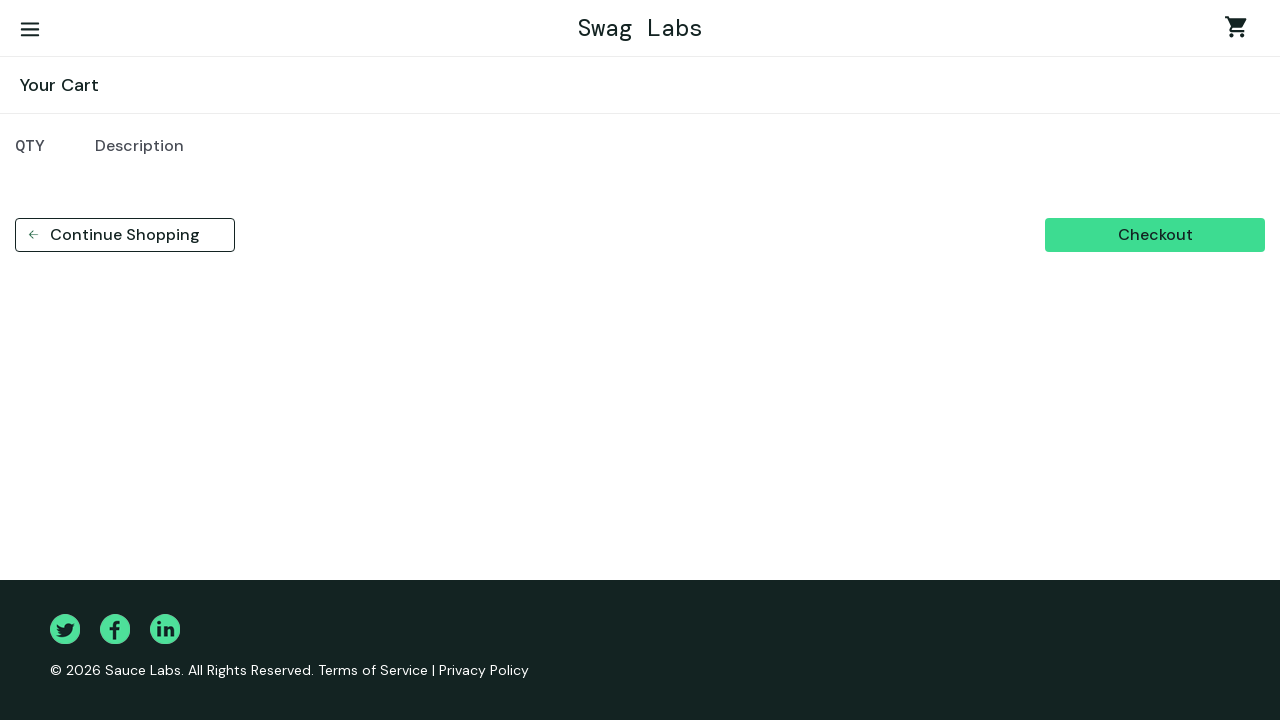

Clicked checkout button at (1155, 235) on #checkout
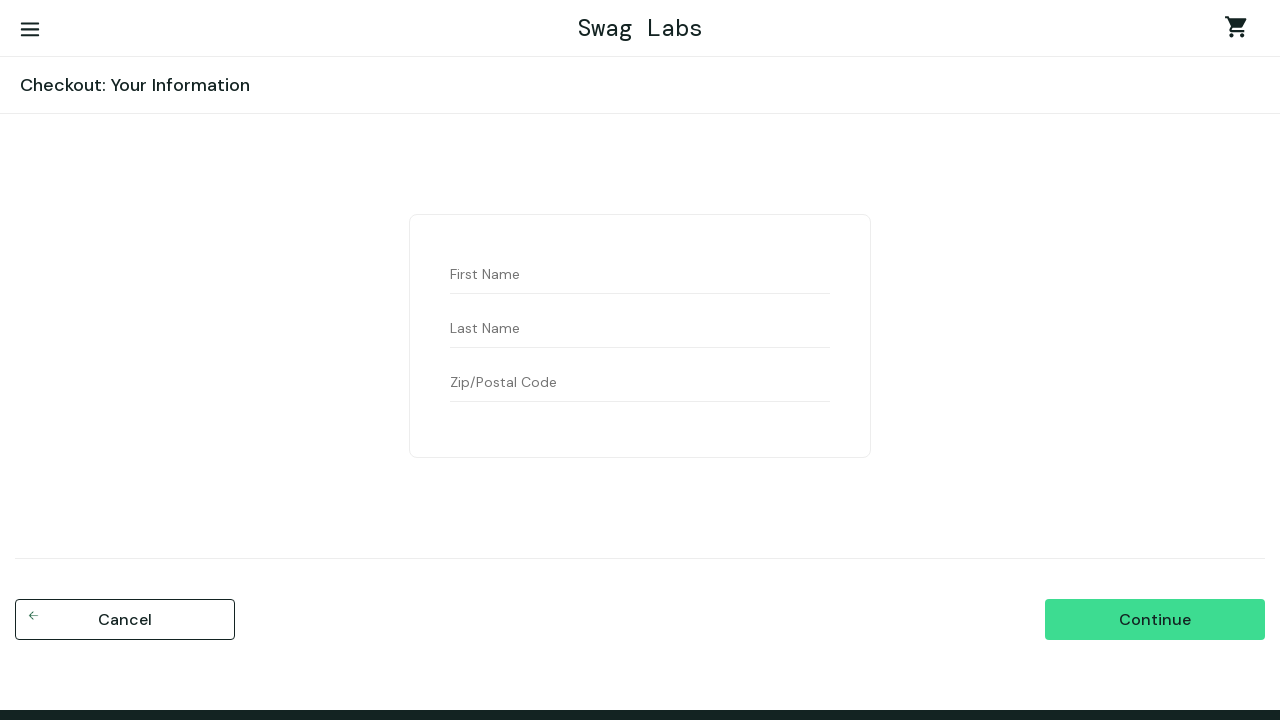

Verified checkout page is displayed with 'first name' field
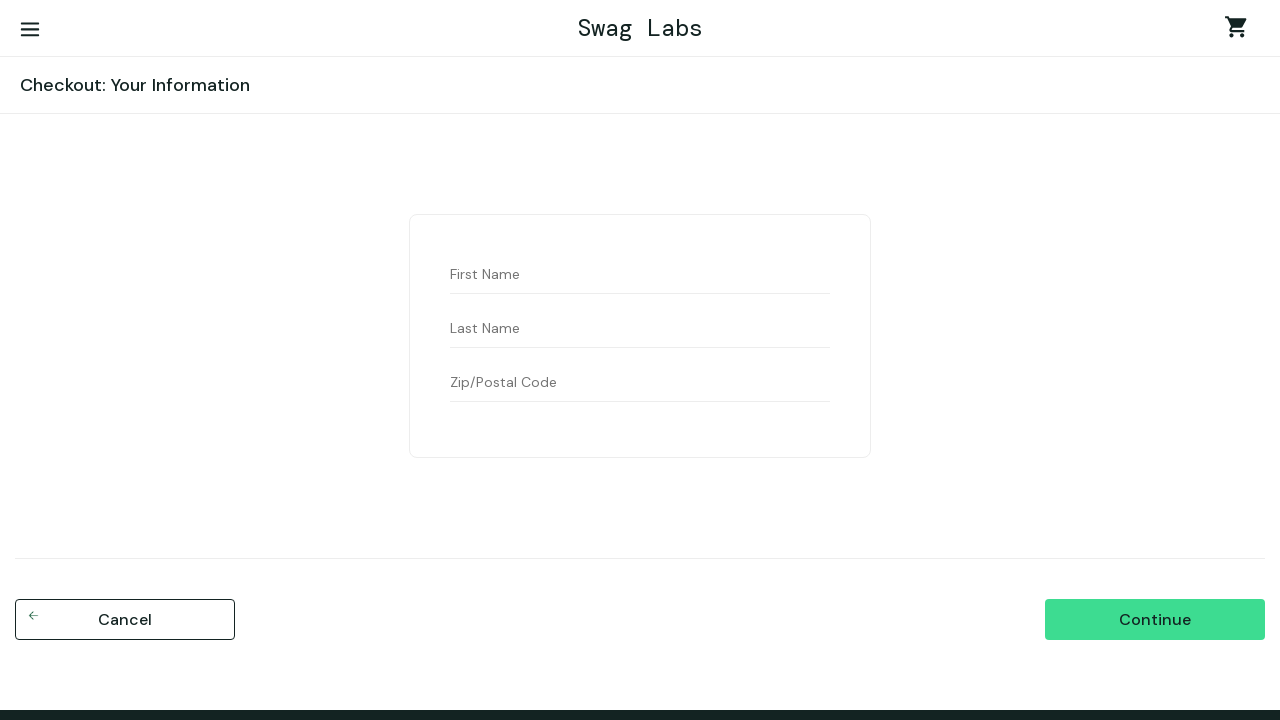

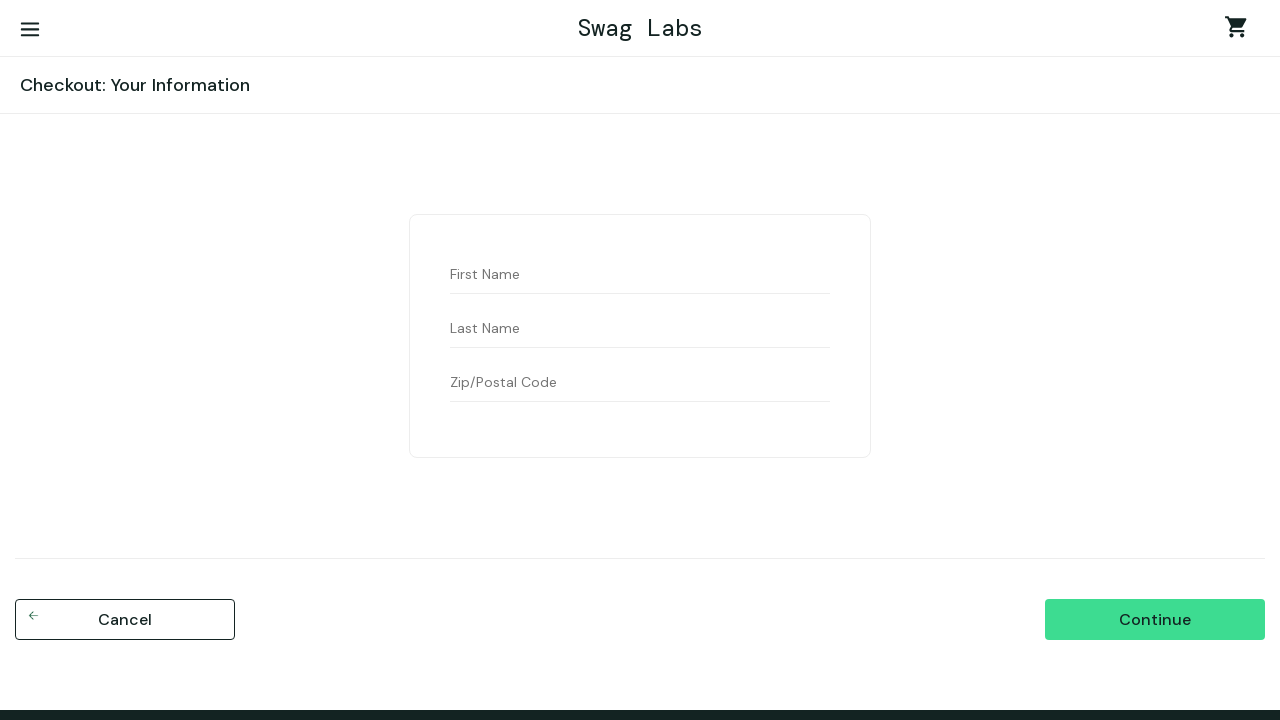